Tests hover functionality by hovering over an element to reveal hidden dropdown options and clicking on one of them

Starting URL: https://www.rahulshettyacademy.com/AutomationPractice/

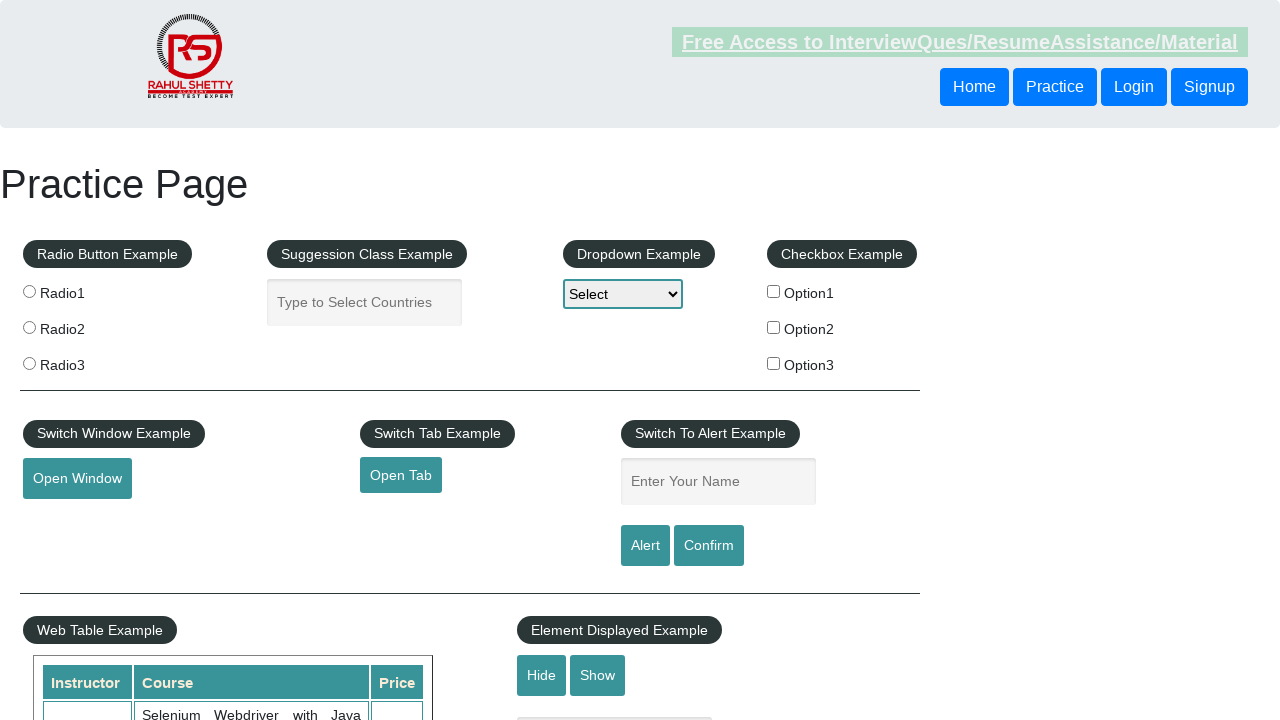

Hovered over mouse hover element to reveal dropdown options at (83, 361) on #mousehover
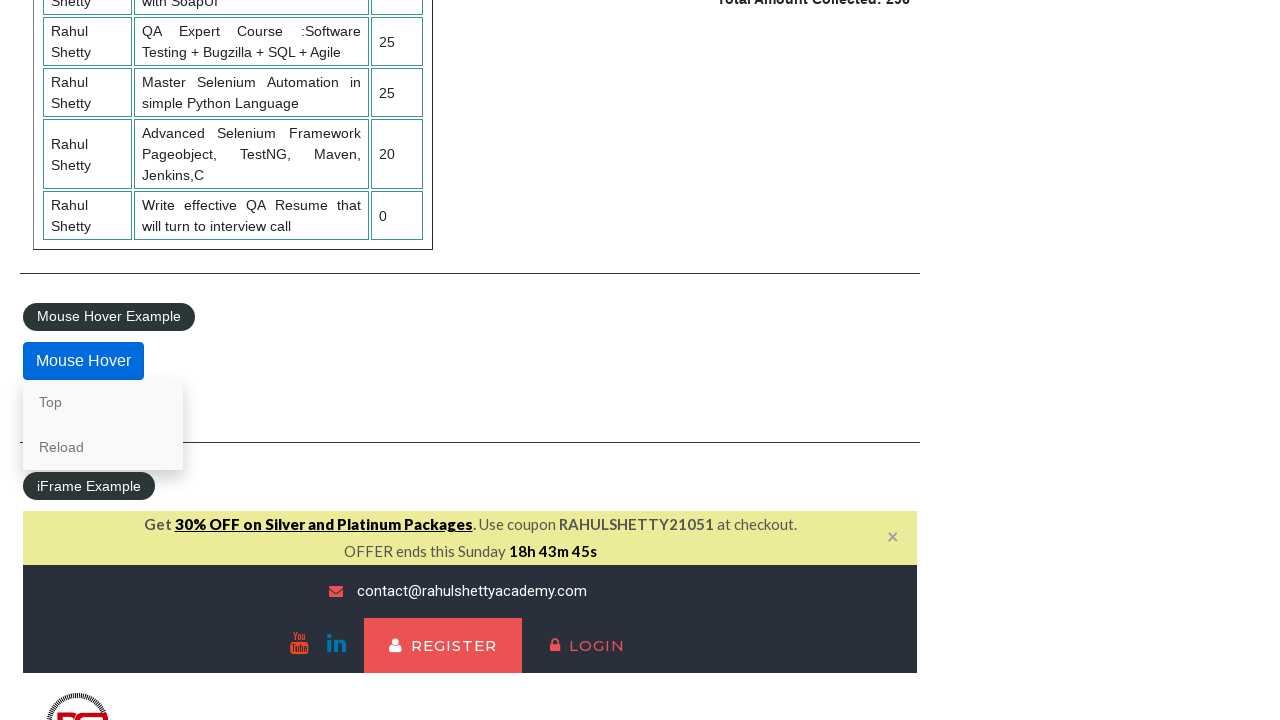

Dropdown options became visible, 'Top' option appeared
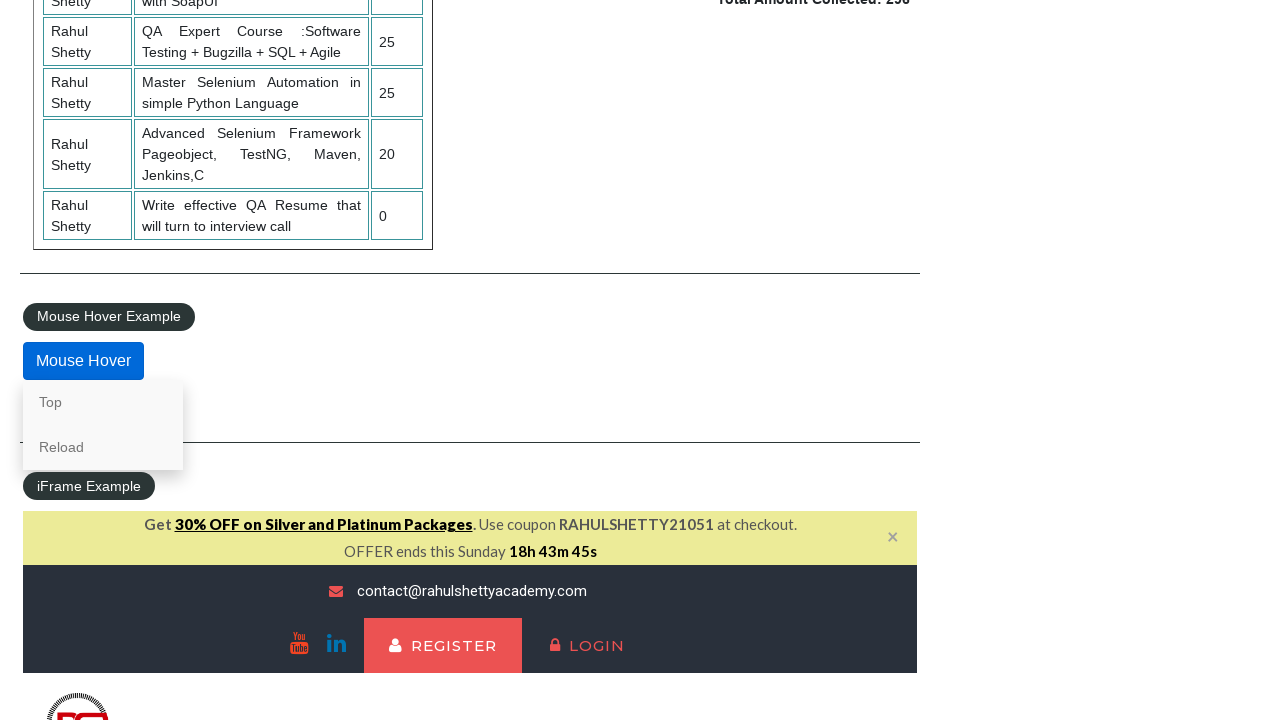

Clicked on 'Top' option from the dropdown menu at (103, 402) on text=Top
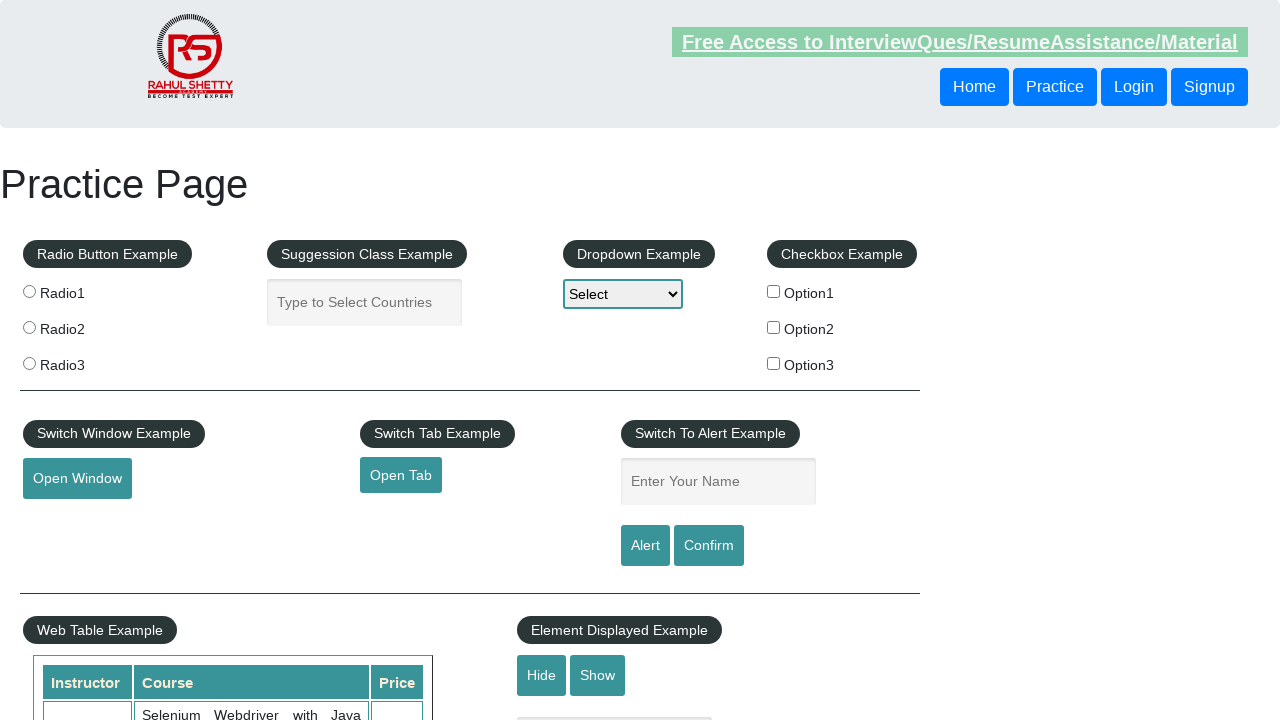

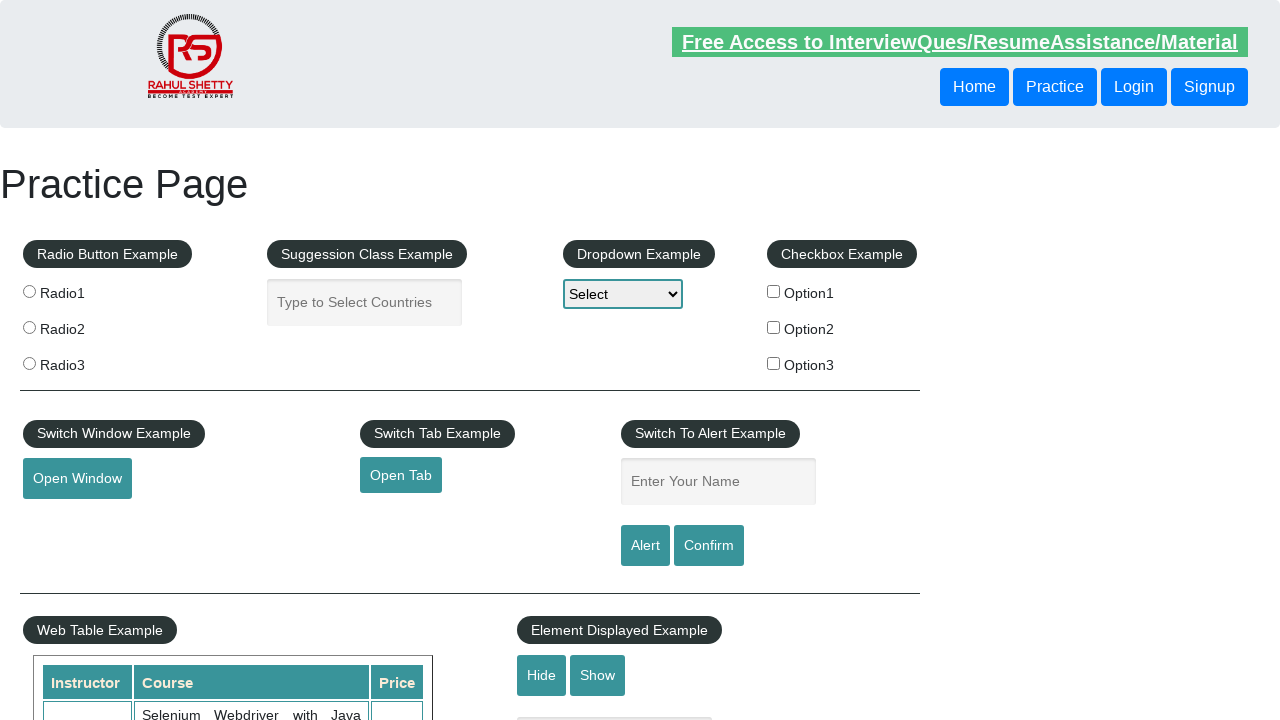